Tests adding todo items by filling the input field and pressing Enter, verifying items appear in the list

Starting URL: https://demo.playwright.dev/todomvc

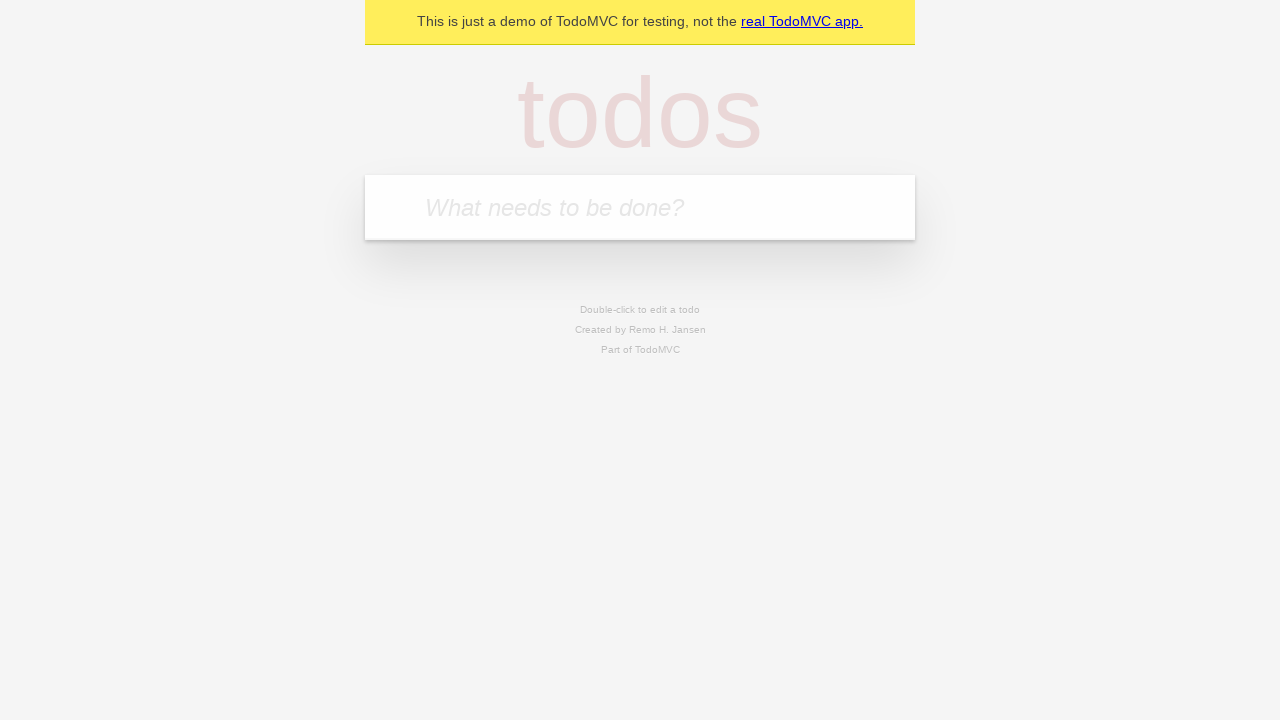

Filled todo input with 'buy some cheese' on internal:attr=[placeholder="What needs to be done?"i]
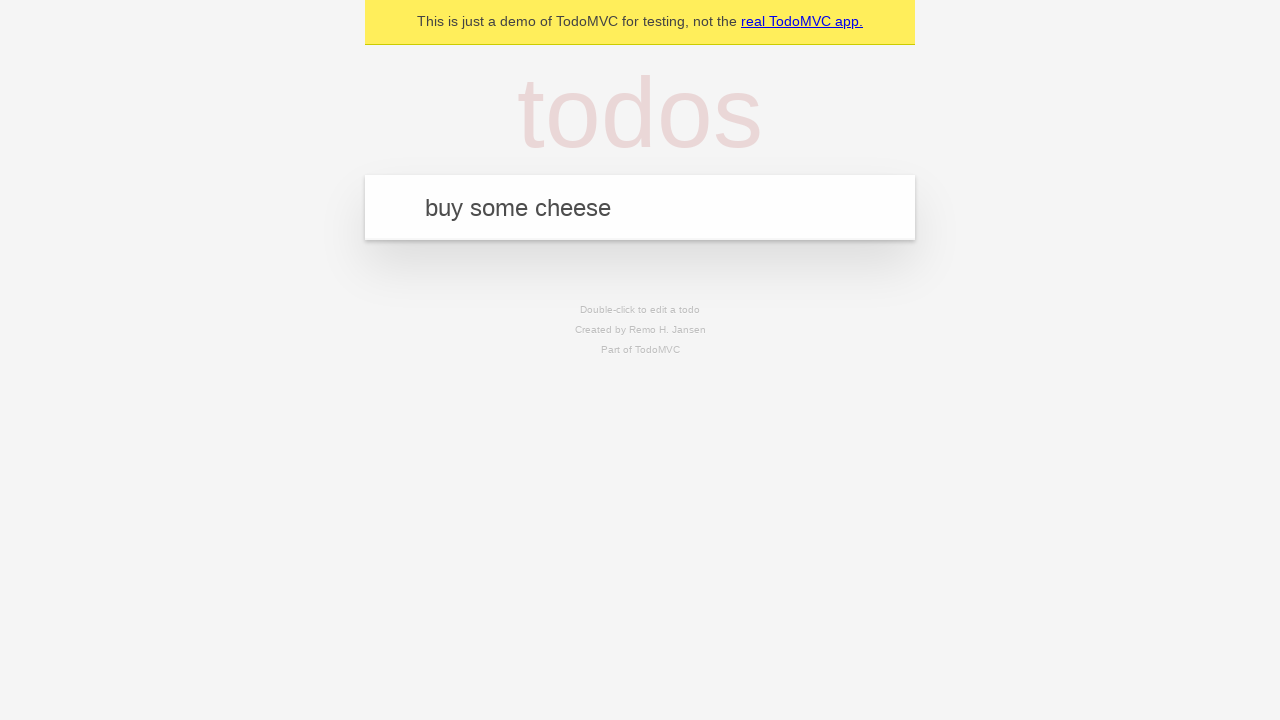

Pressed Enter to submit first todo on internal:attr=[placeholder="What needs to be done?"i]
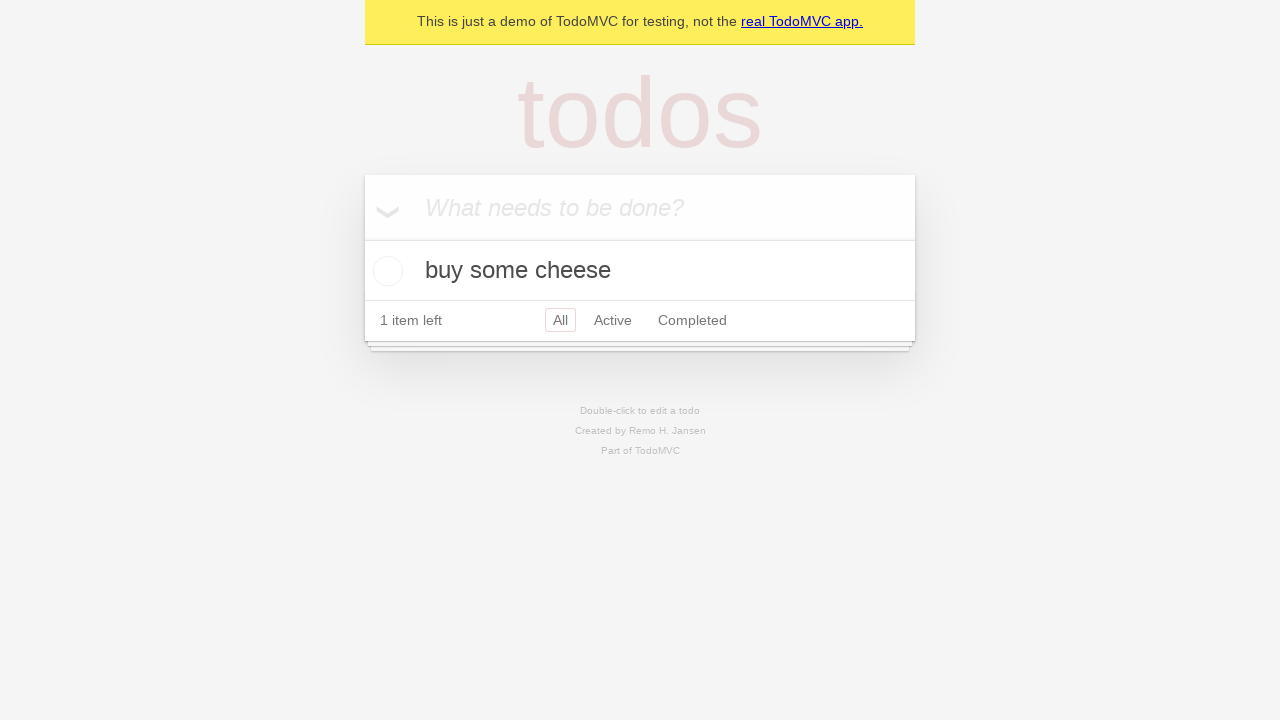

First todo item appeared in the list
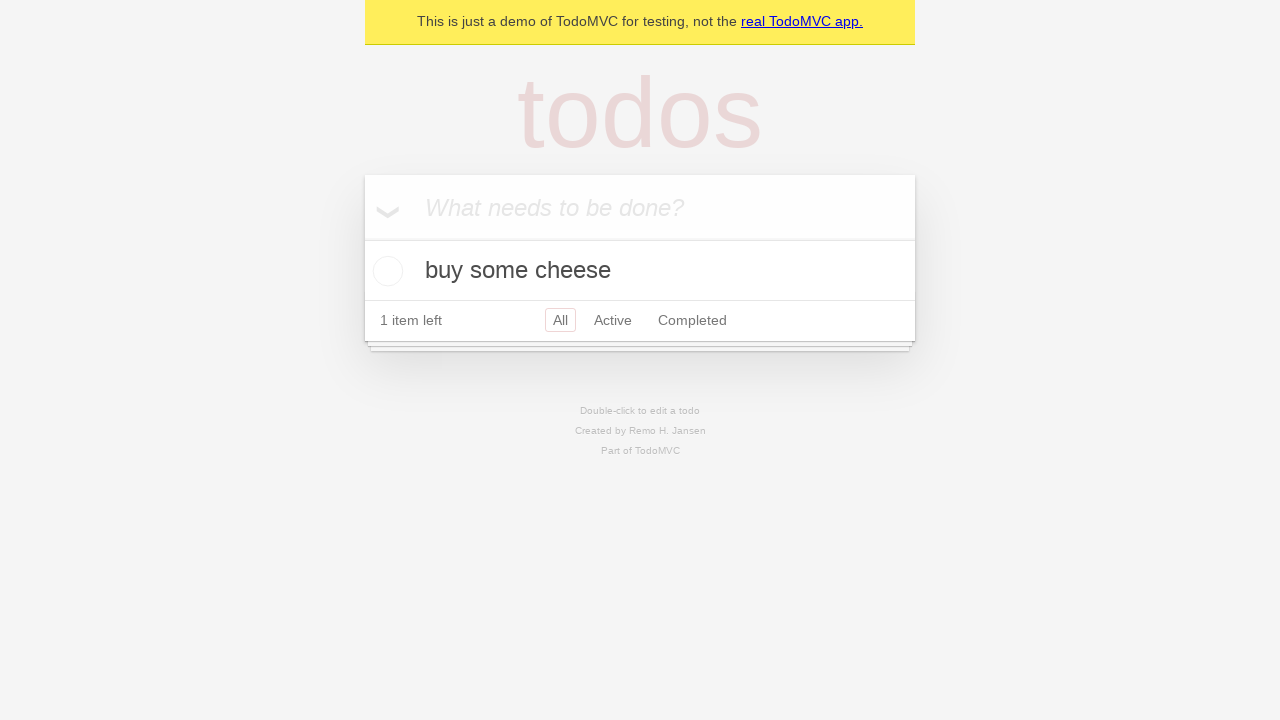

Filled todo input with 'feed the cat' on internal:attr=[placeholder="What needs to be done?"i]
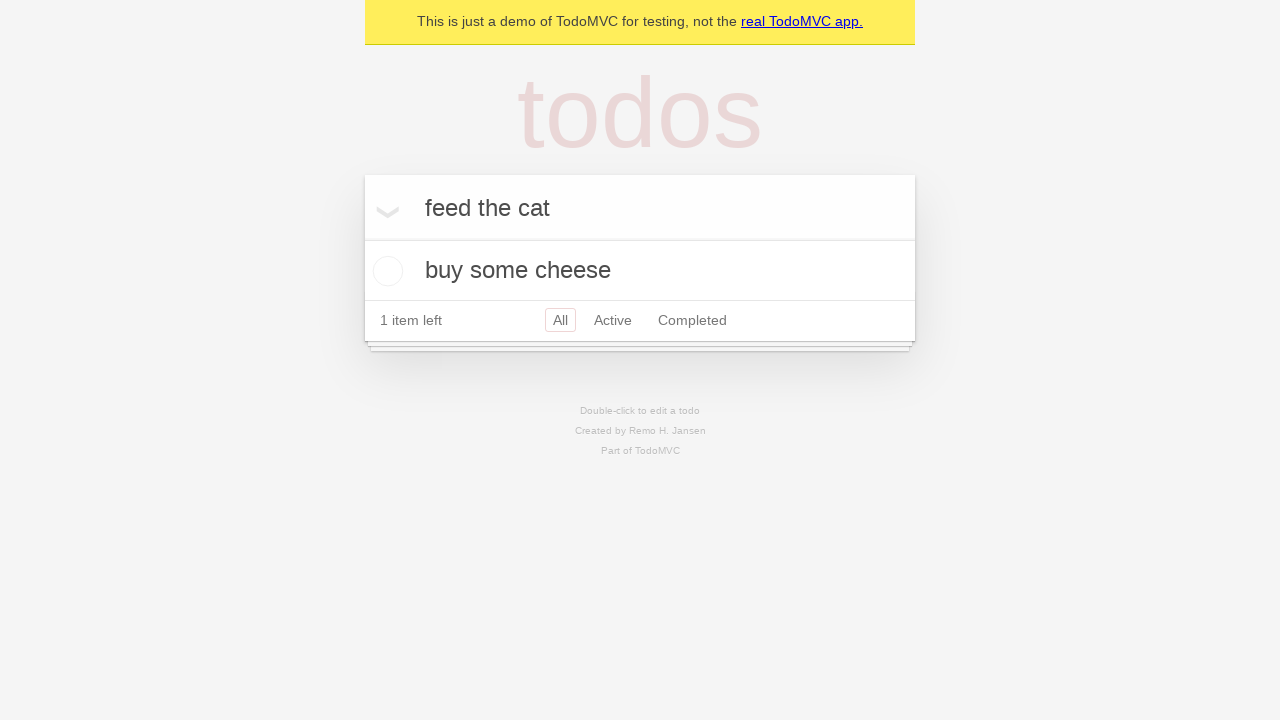

Pressed Enter to submit second todo on internal:attr=[placeholder="What needs to be done?"i]
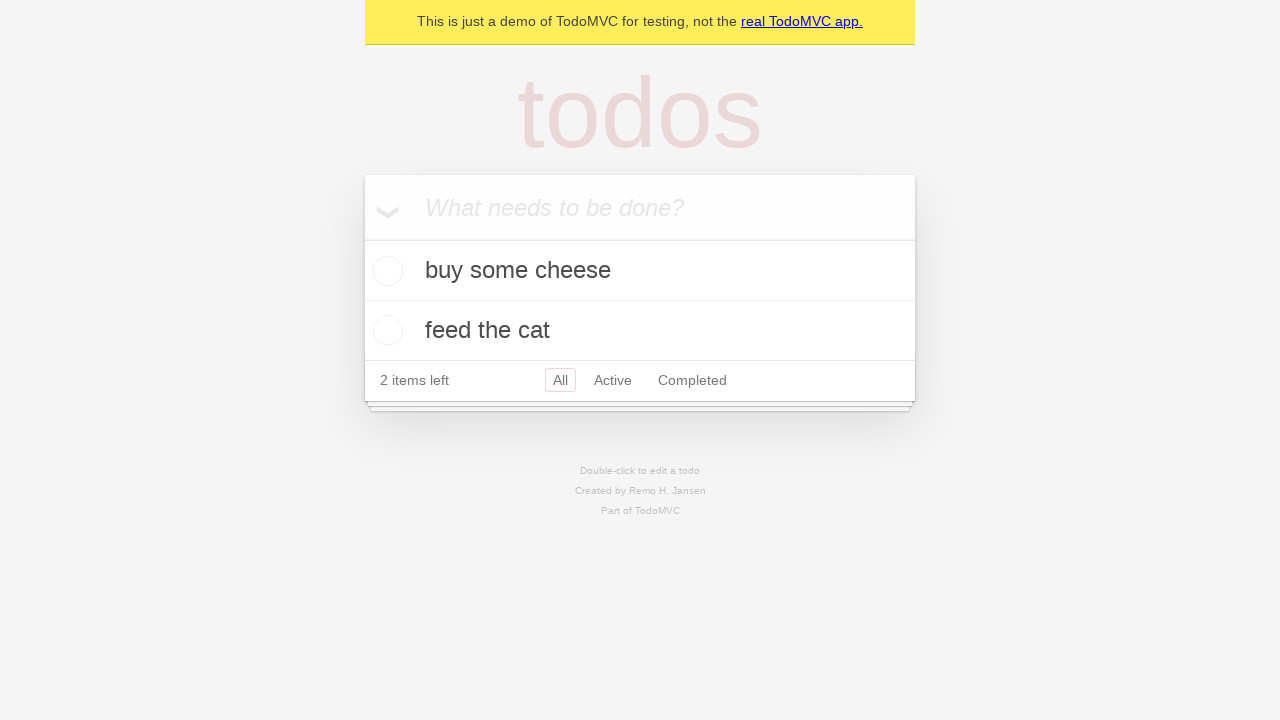

Both todo items are visible in the list
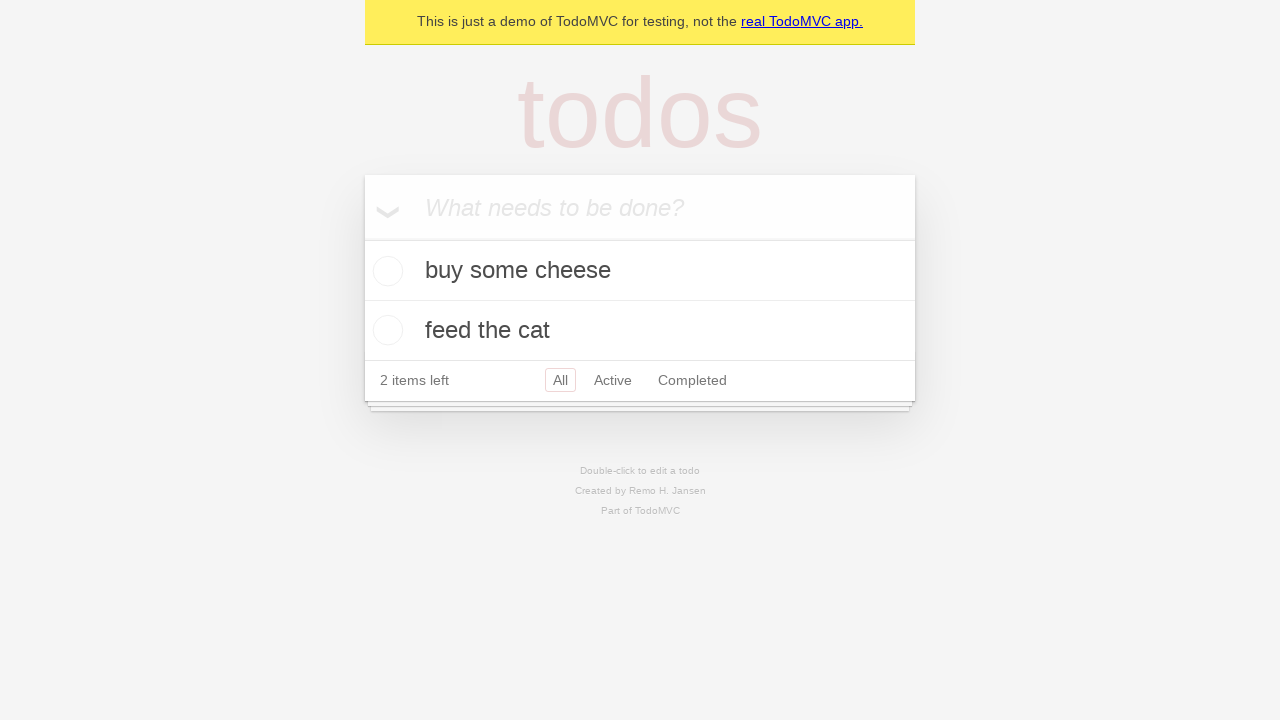

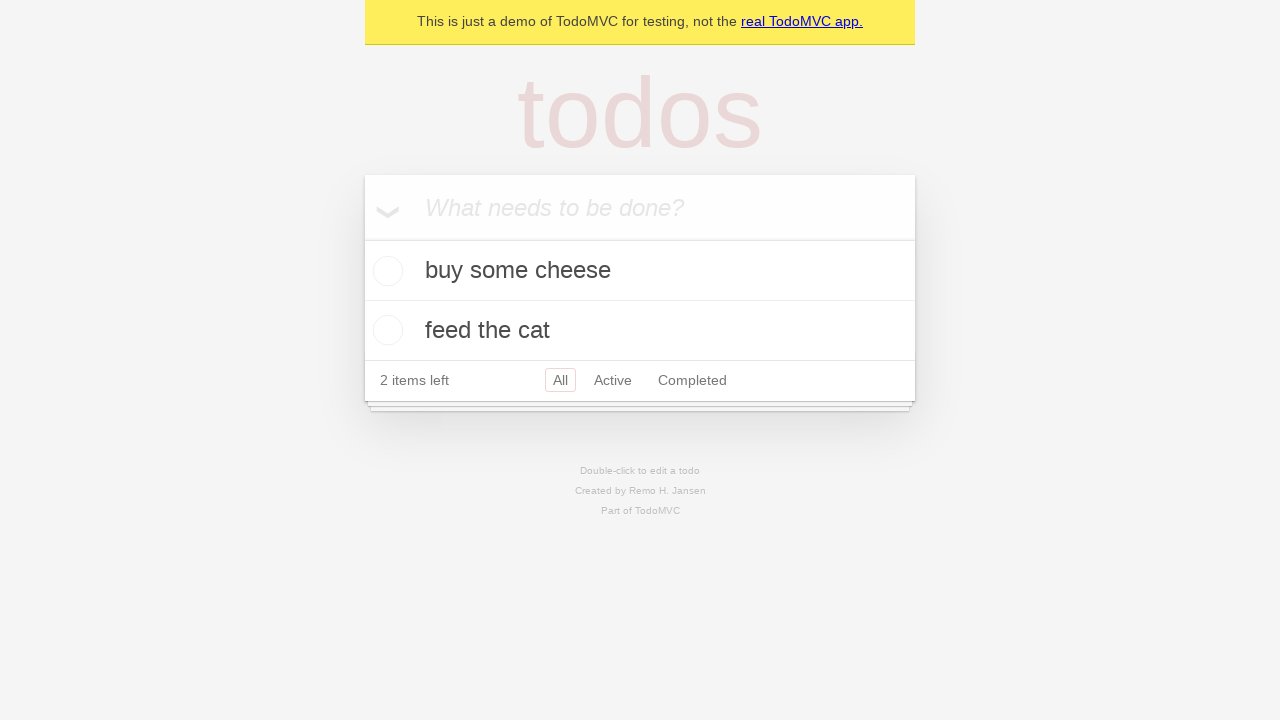